Tests relative locator functionality on a practice form by finding and interacting with elements based on their position relative to other elements (above, below, left of, right of).

Starting URL: https://rahulshettyacademy.com/angularpractice/

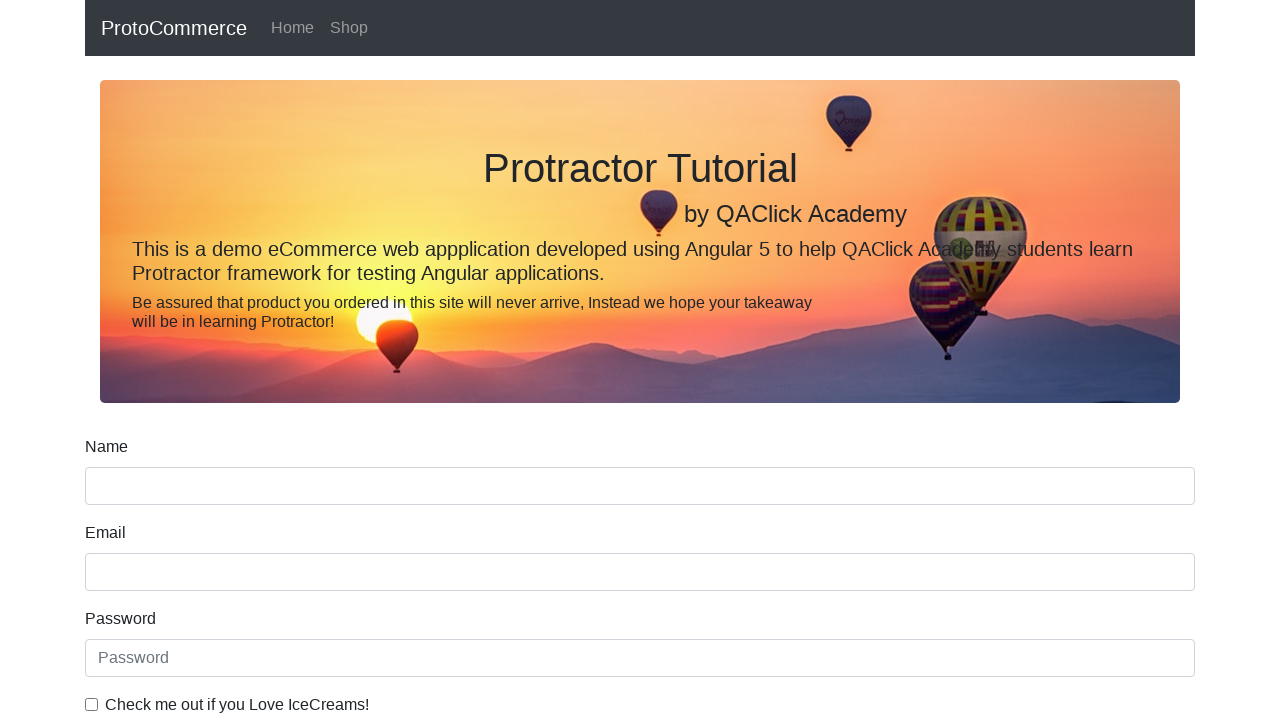

Located the name edit box using XPath
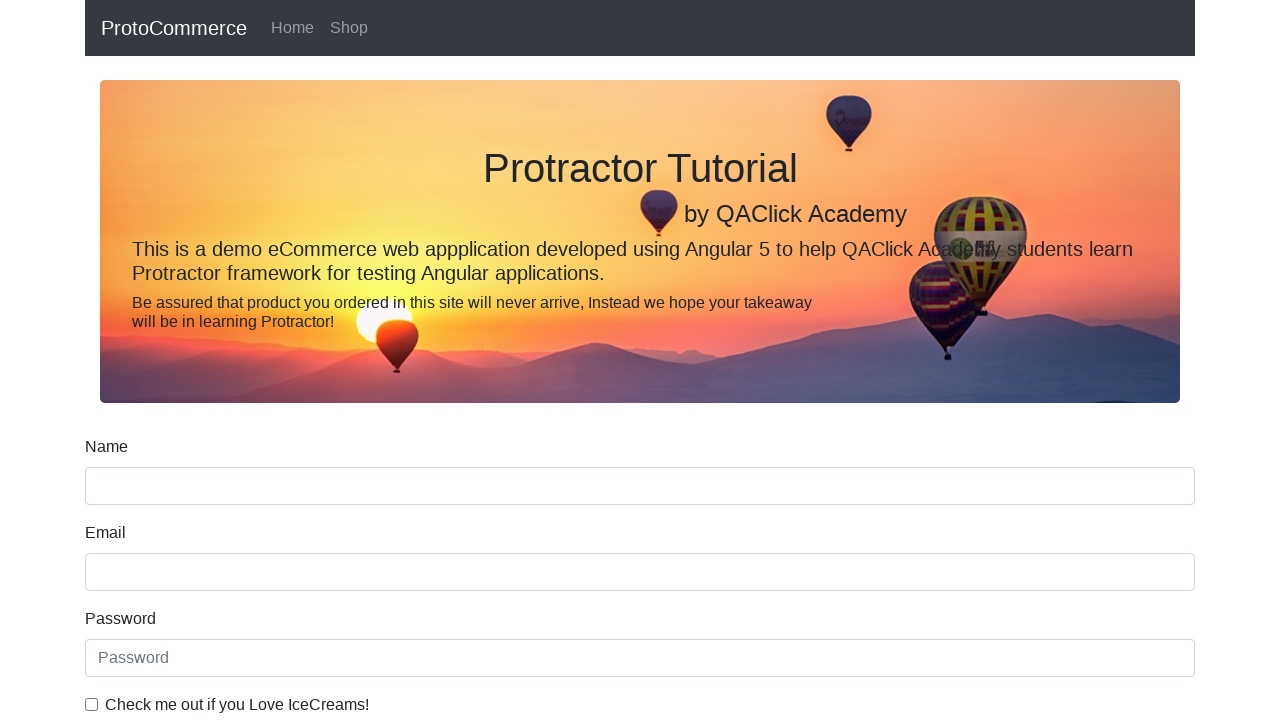

Located the label above the name edit box
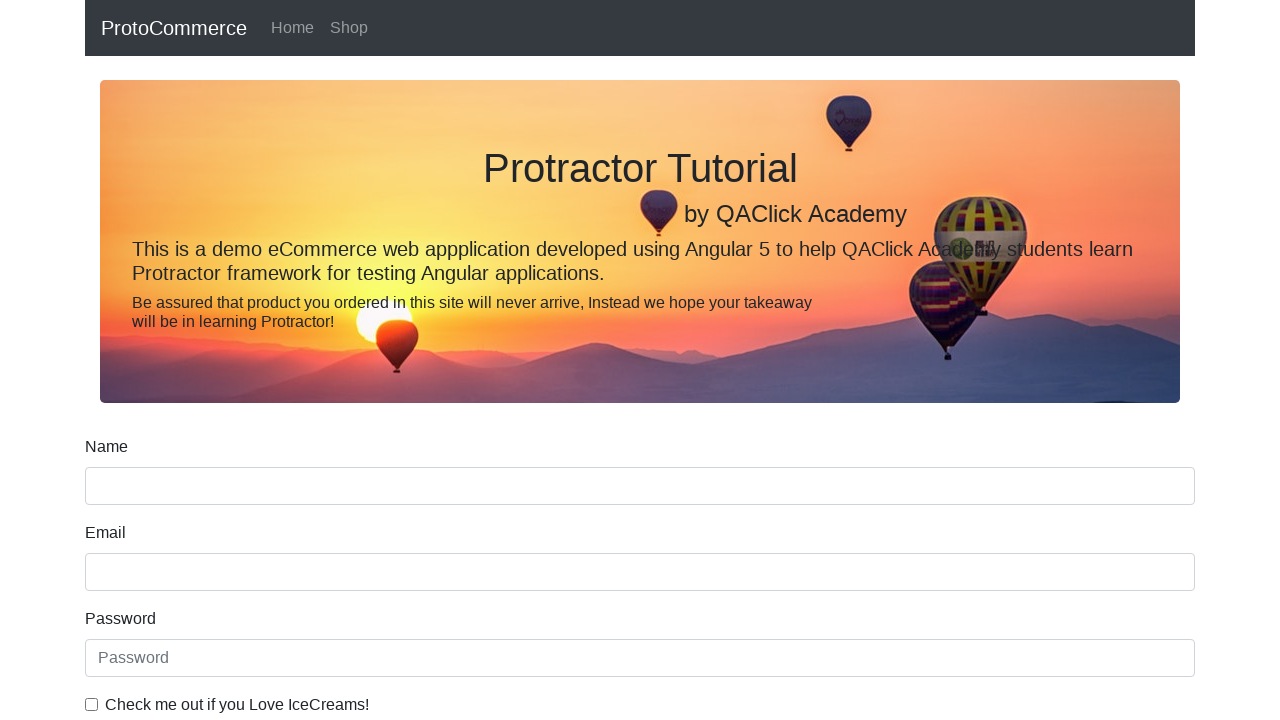

Printed the text content of the name label
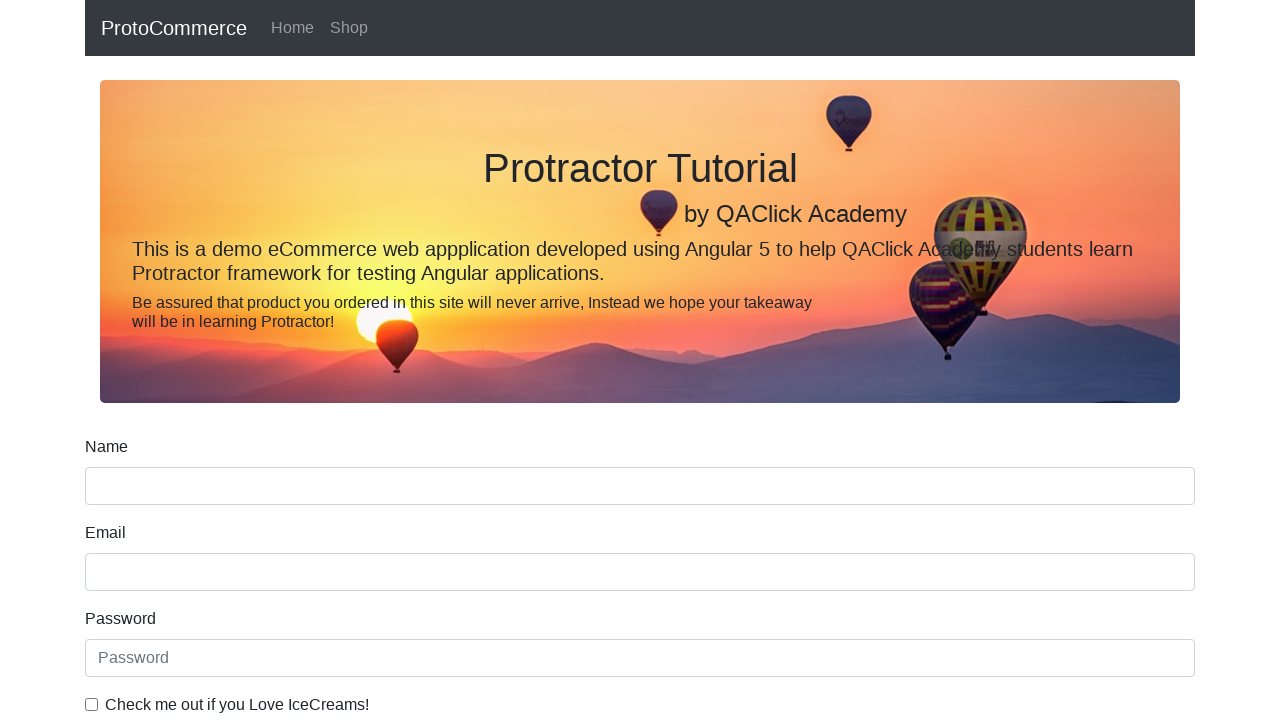

Located the date of birth field using attribute selector
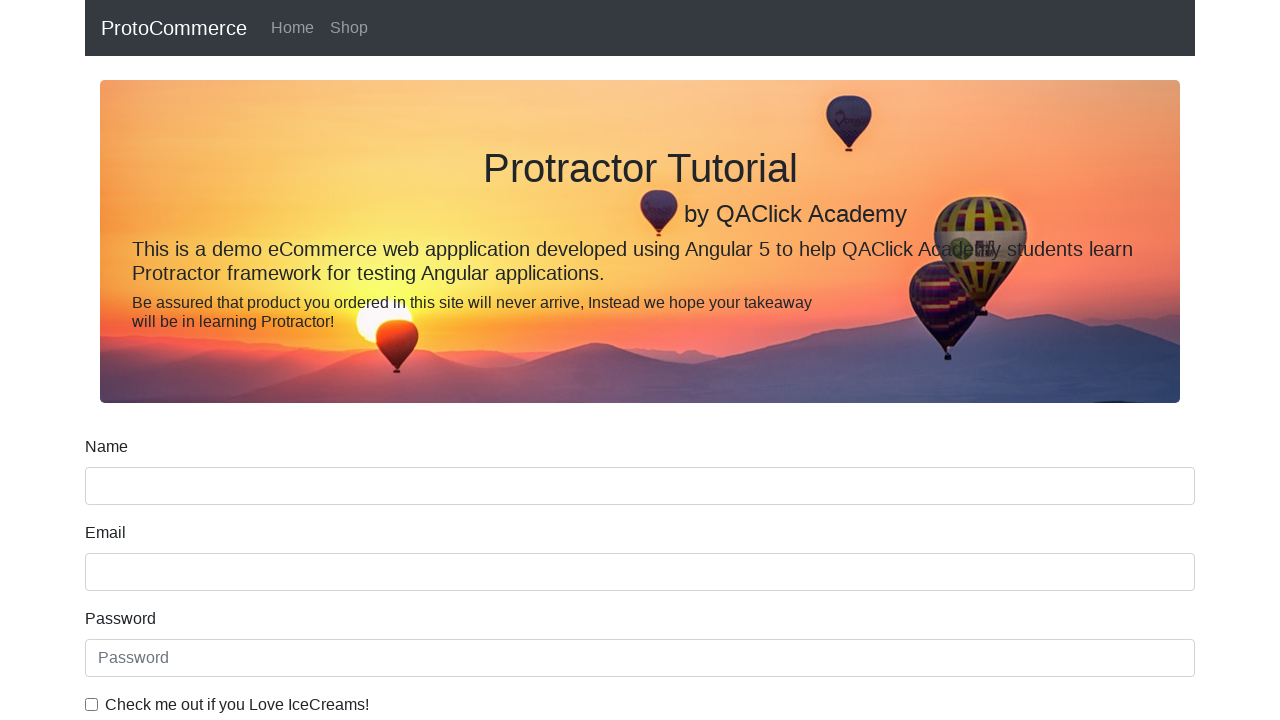

Clicked on the gender dropdown field below date of birth at (640, 360) on select#exampleFormControlSelect1
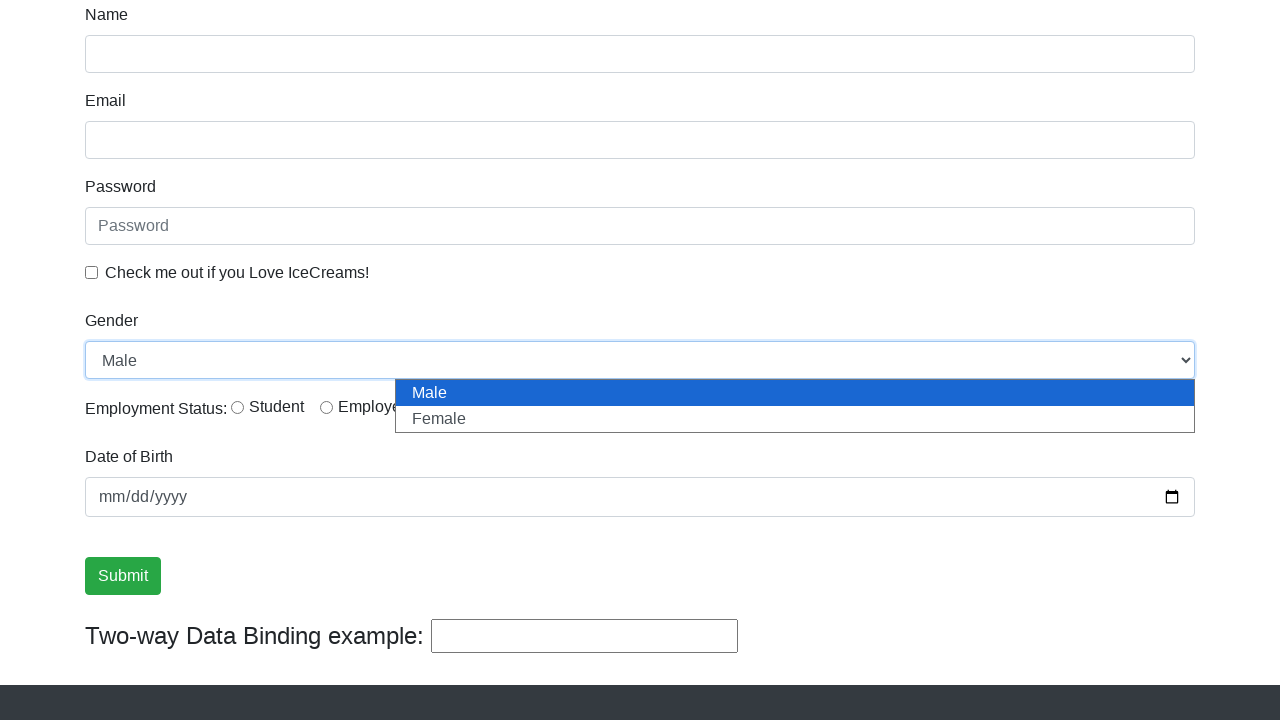

Located the ice cream label
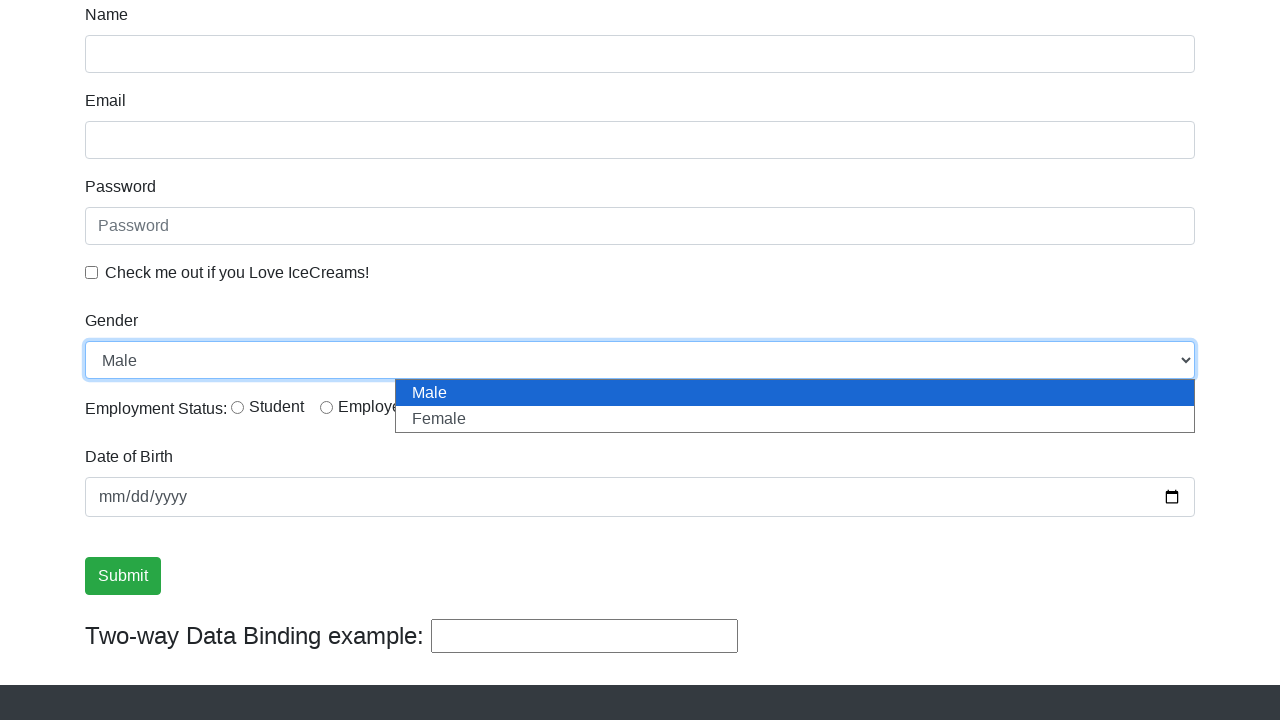

Clicked the checkbox to the left of the ice cream label at (92, 272) on #exampleCheck1
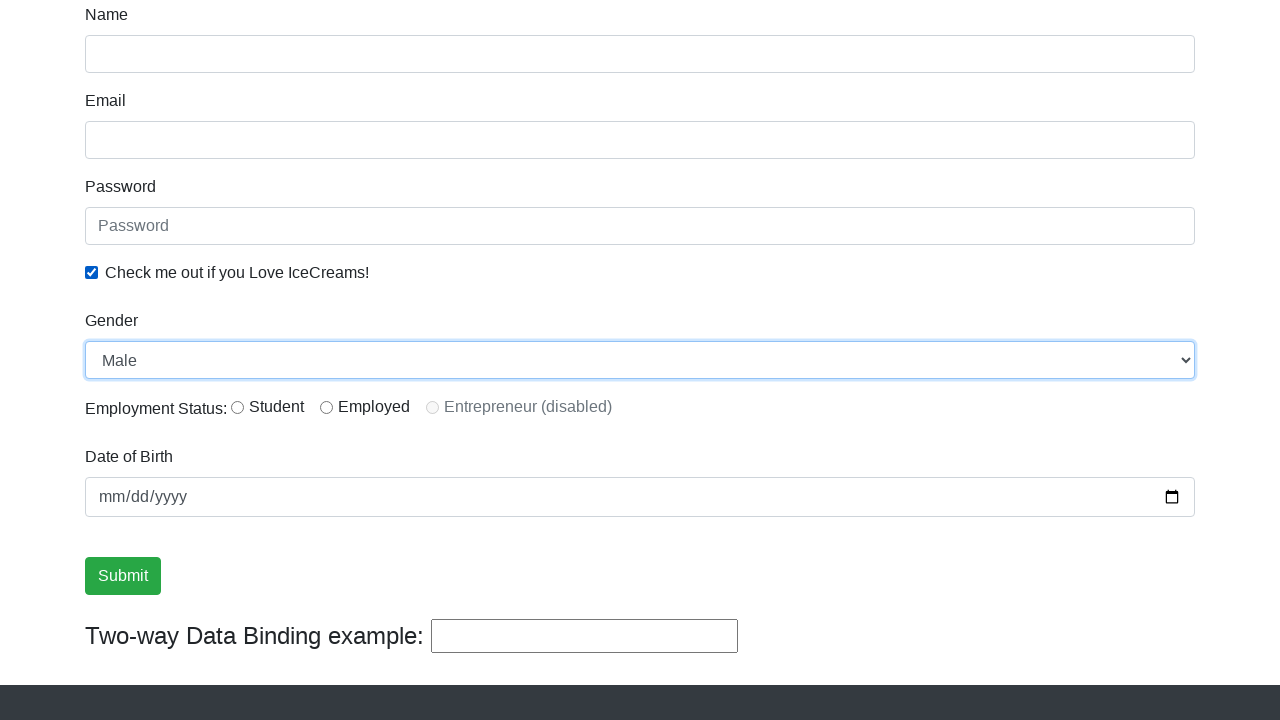

Located the first inline radio button
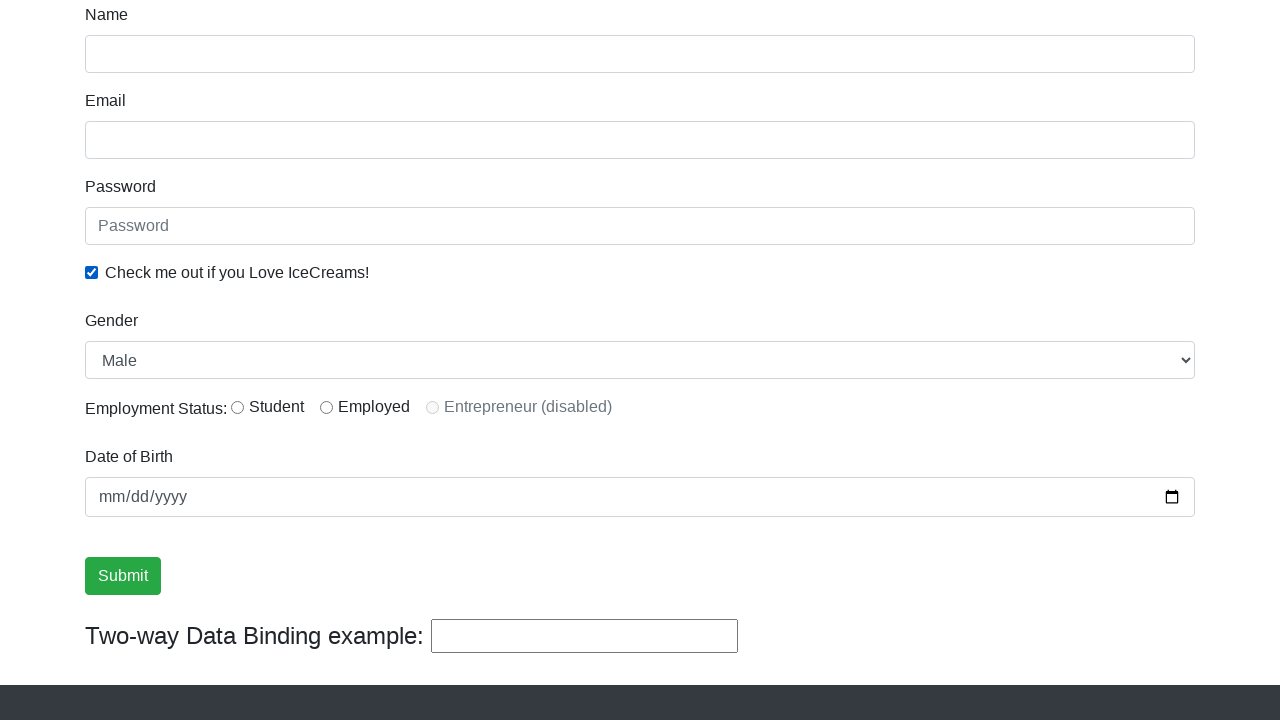

Located the label to the right of the first inline radio button
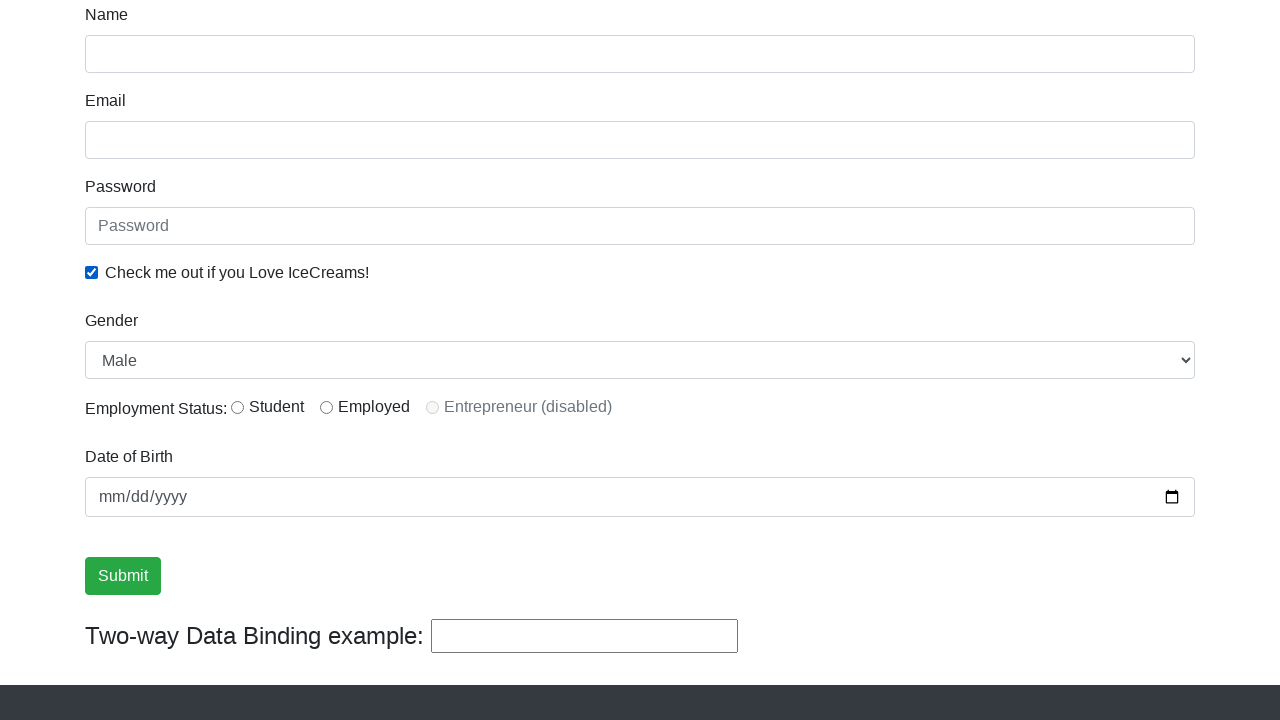

Printed the text content of the radio button label
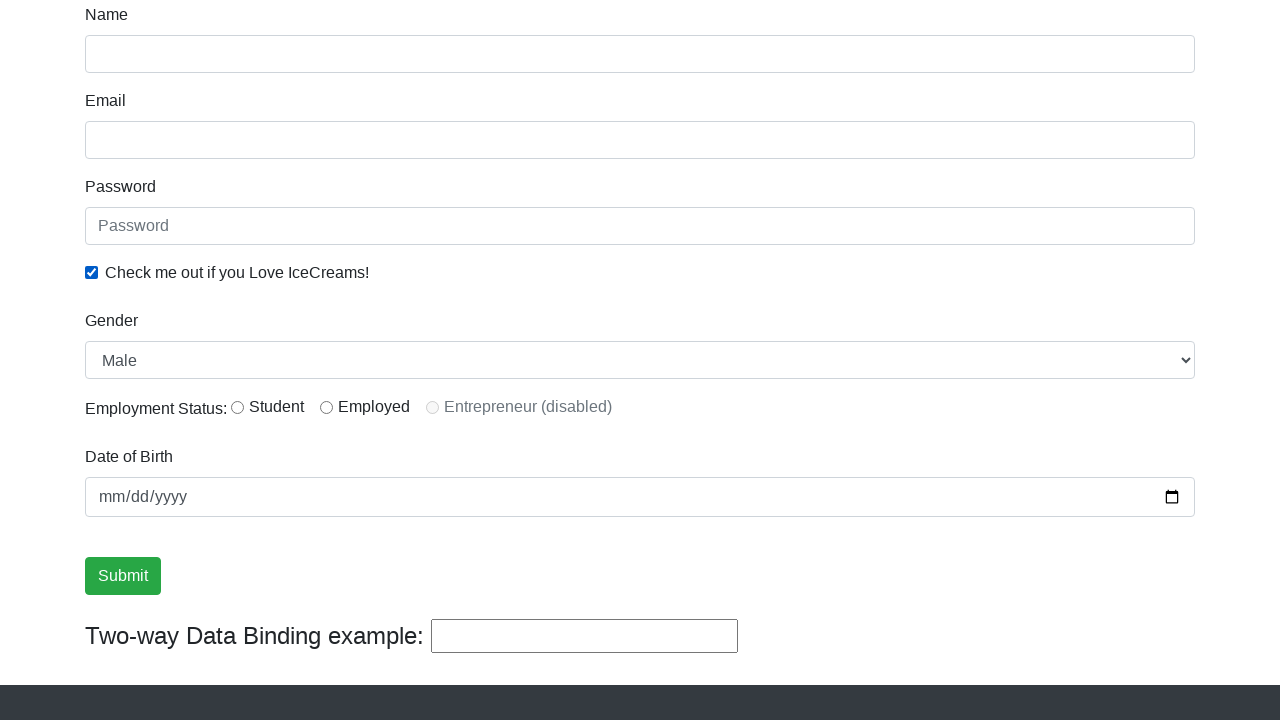

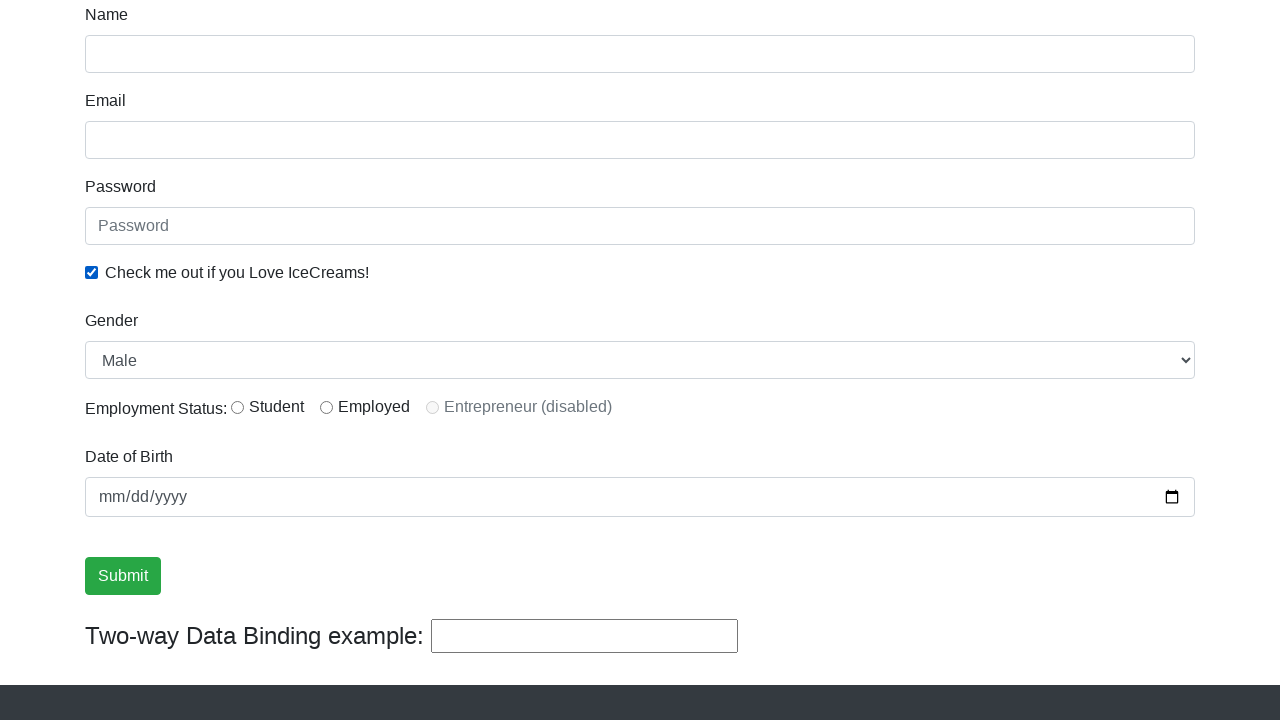